Tests the dynamic controls page by clicking the disable button and verifying that a disabled message appears

Starting URL: https://the-internet.herokuapp.com/dynamic_controls

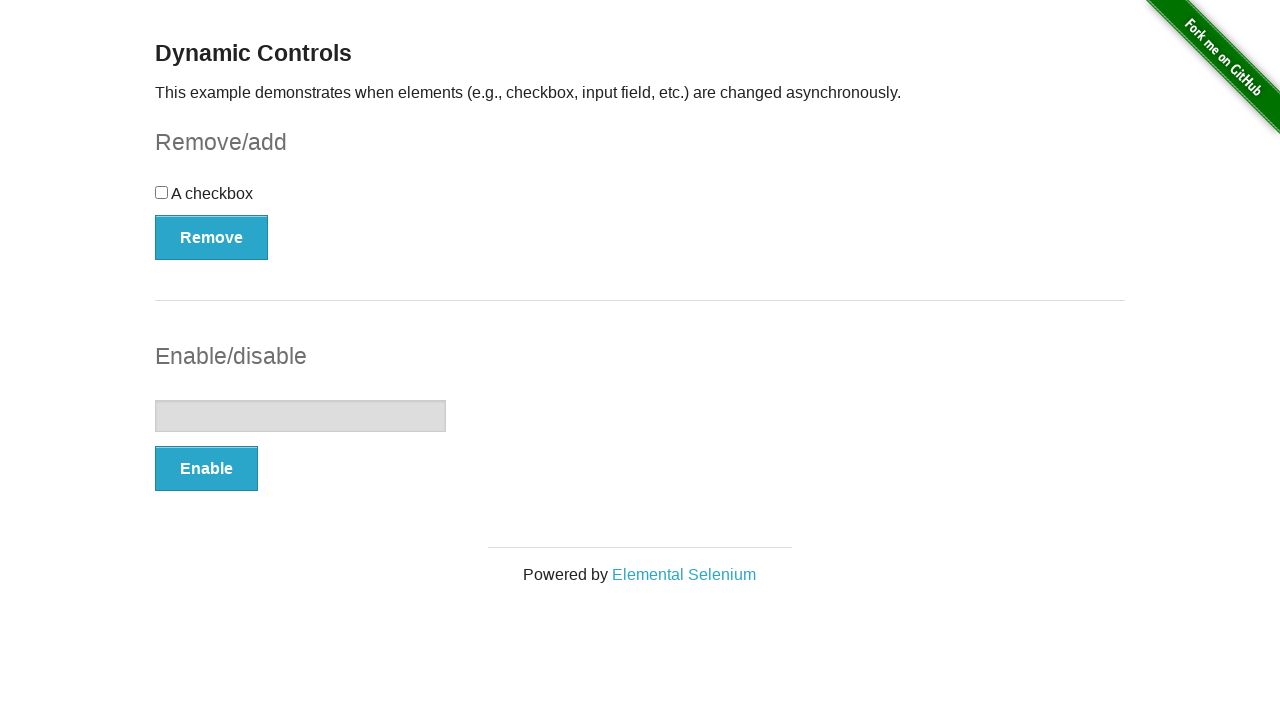

Clicked the disable button on the dynamic controls page at (212, 237) on (//button[@type='button'])[1]
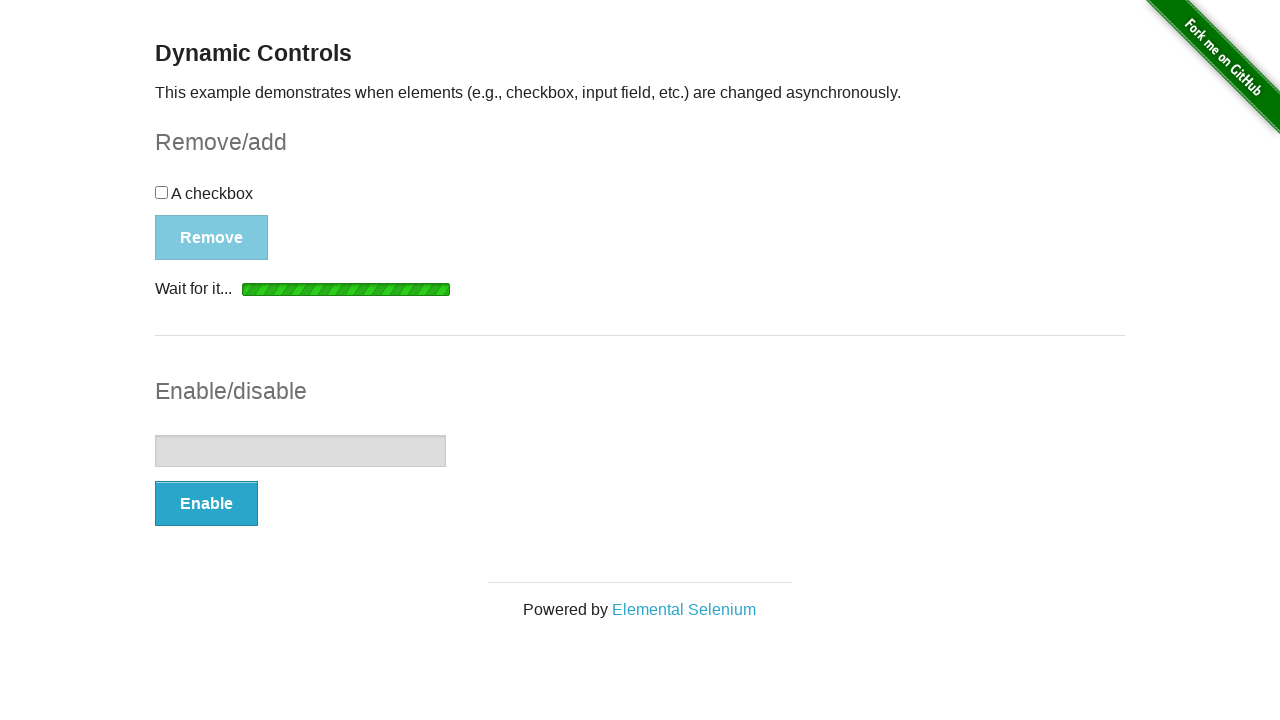

Waited for the disabled message element to appear
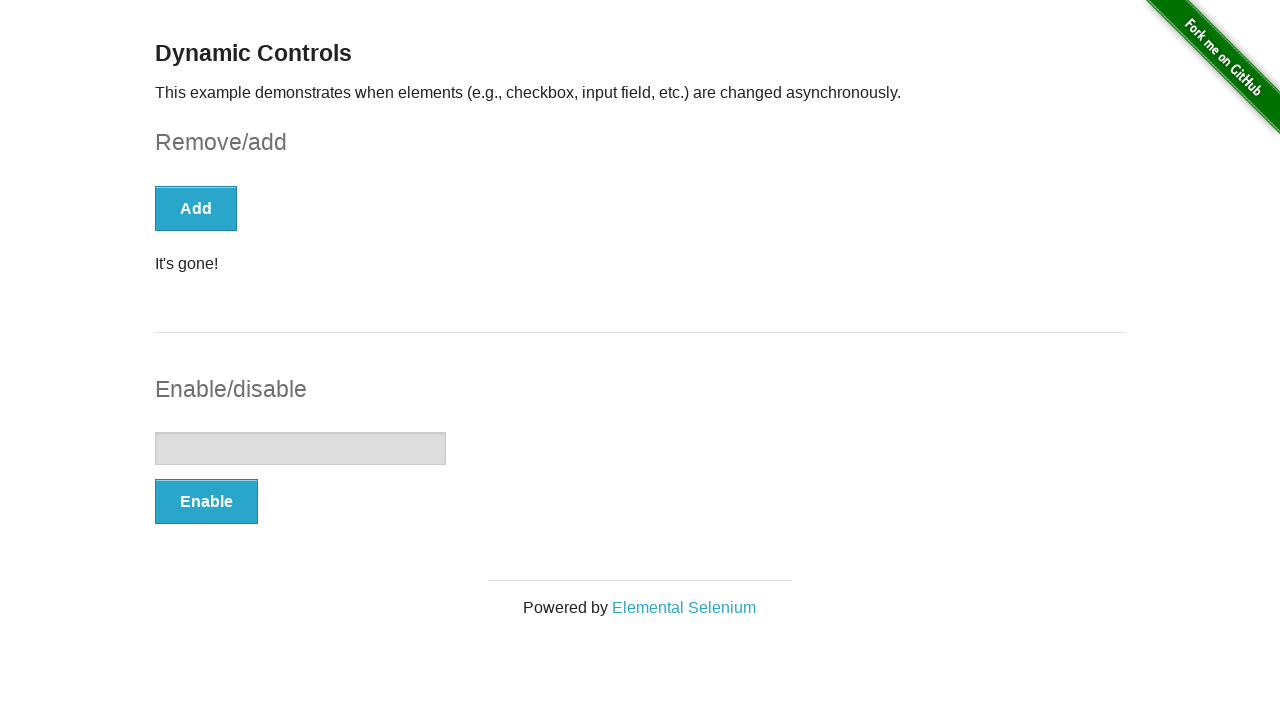

Located the message element
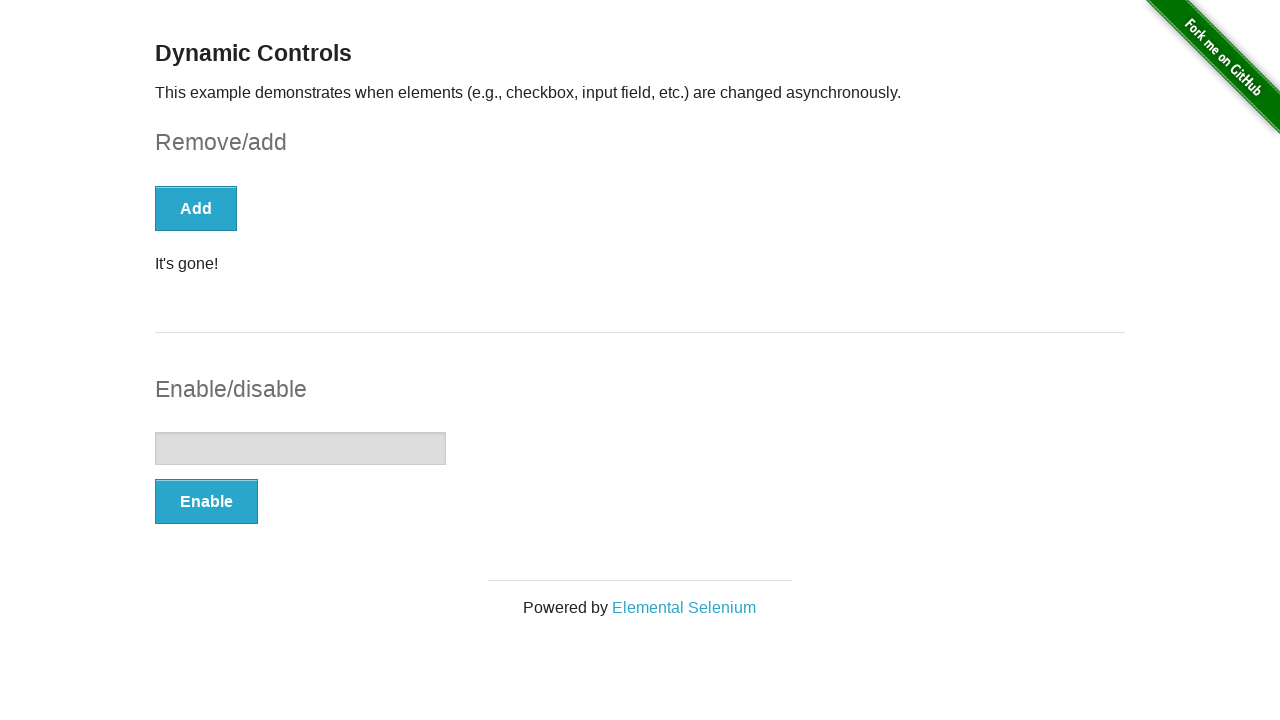

Verified that the disabled message is visible
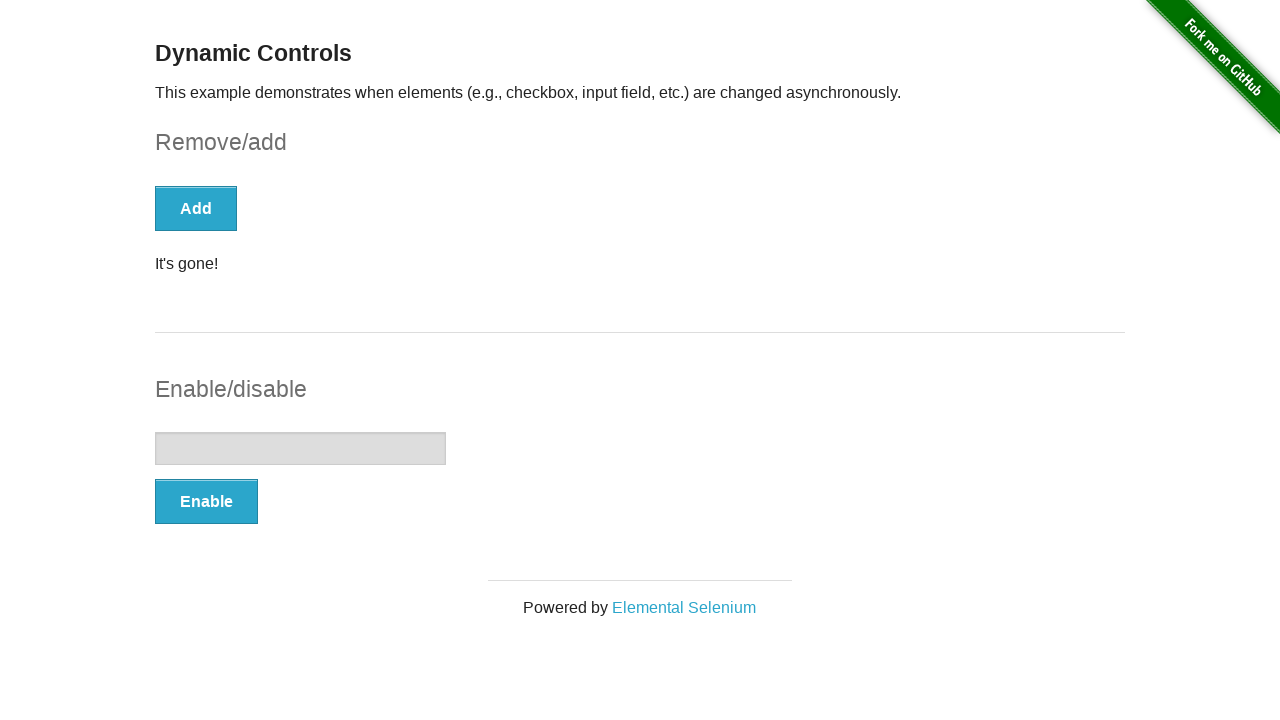

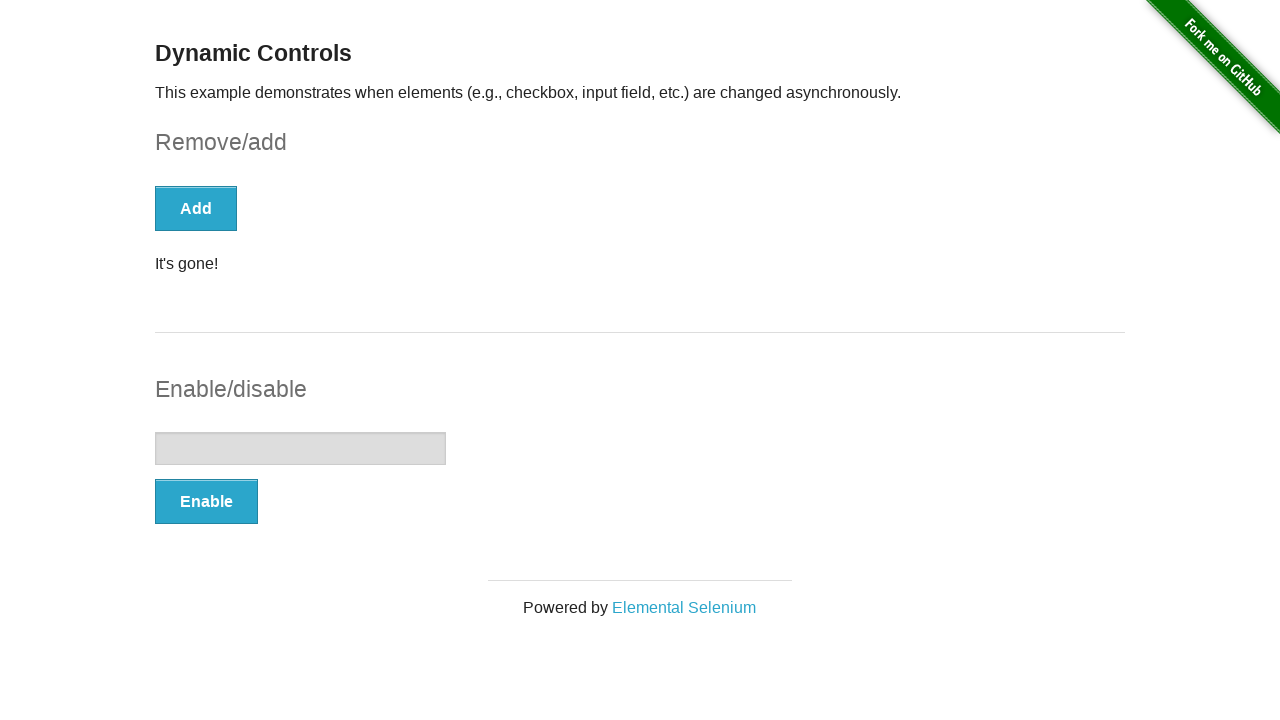